Tests a registration form by filling in first name, last name, and email fields, then submitting the form and verifying the success message appears.

Starting URL: http://suninjuly.github.io/registration1.html

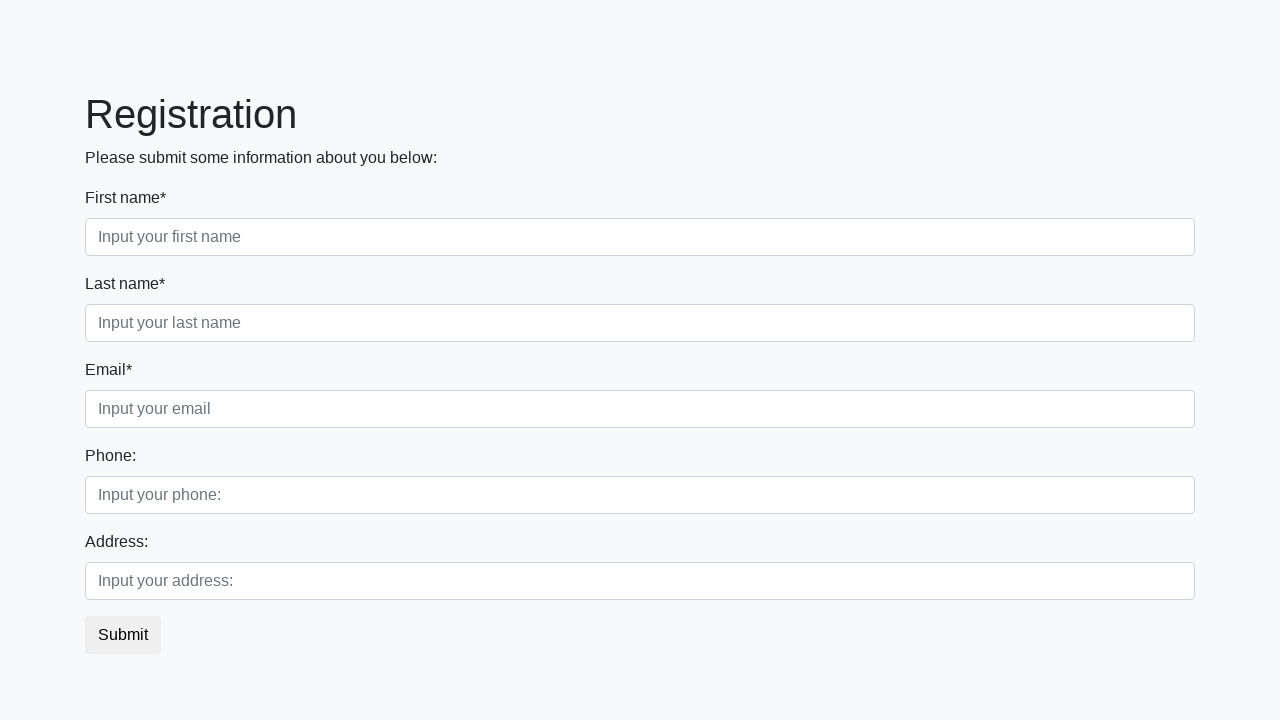

Filled first name field with 'Ivan' on .first
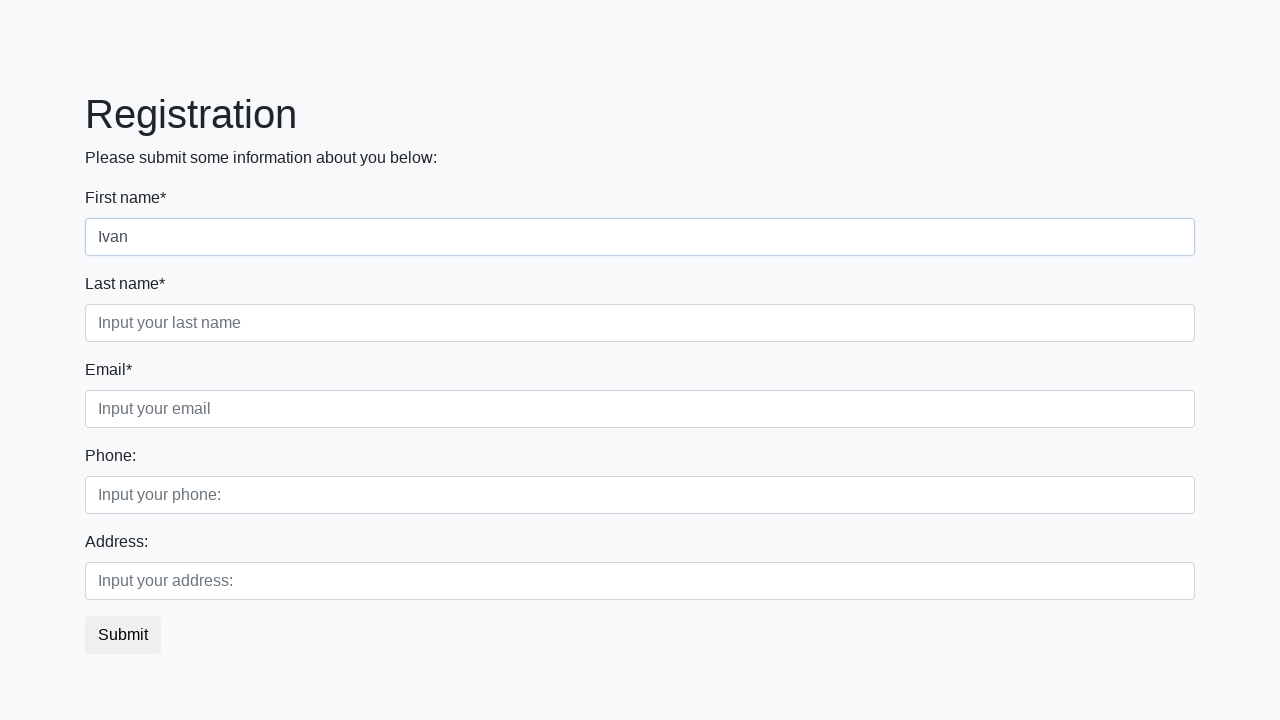

Filled last name field with 'Ivanov' on .second
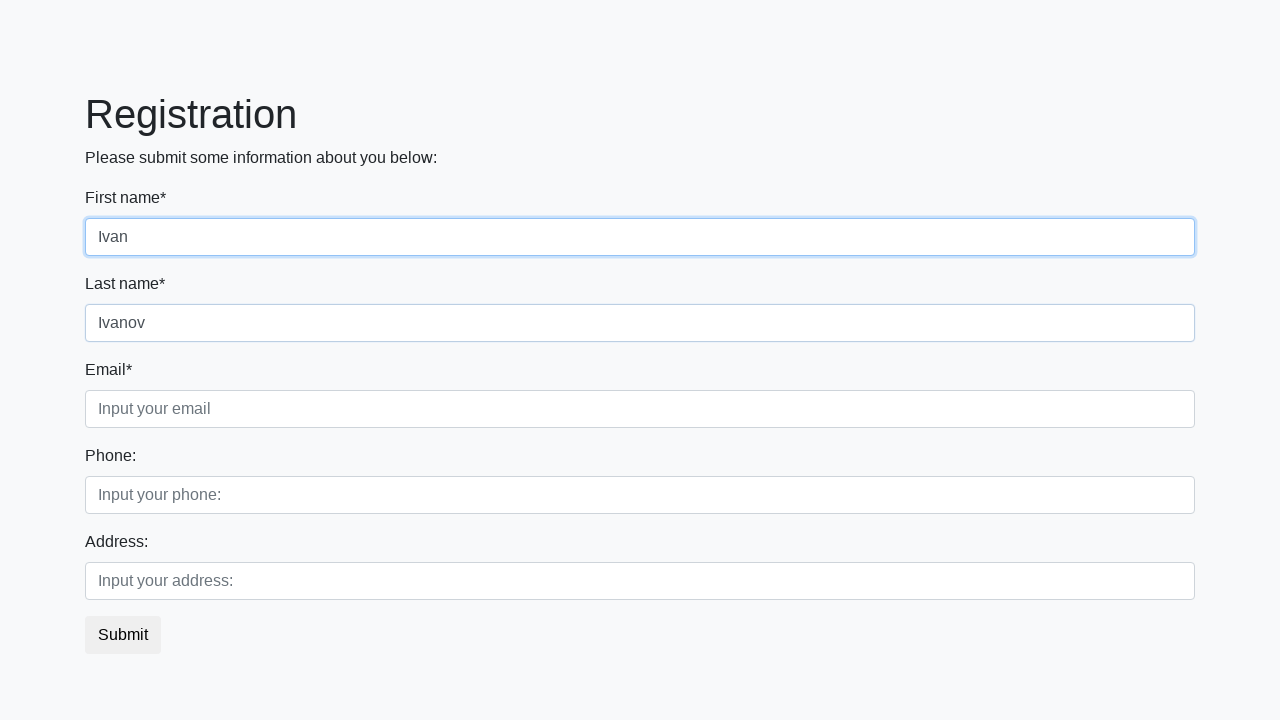

Filled email field with 'ivan_ivanov@mail.ru' on .third
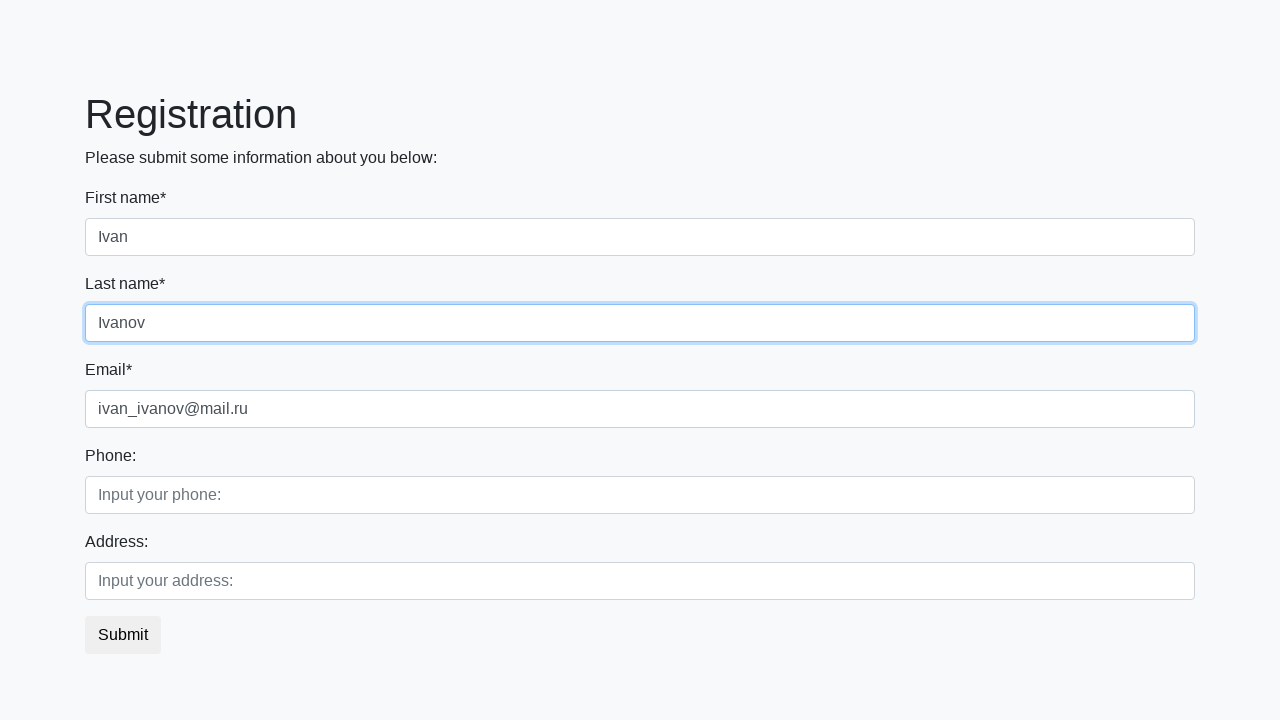

Clicked submit button at (123, 635) on button.btn
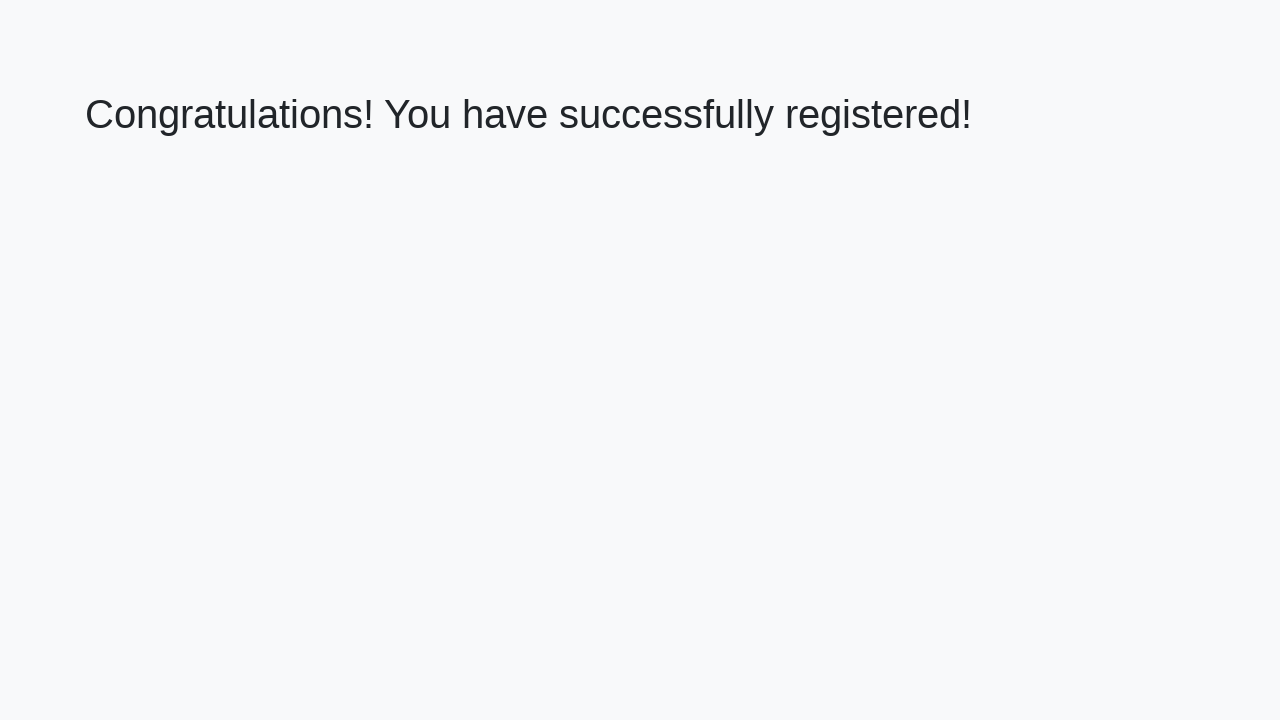

Success message heading loaded
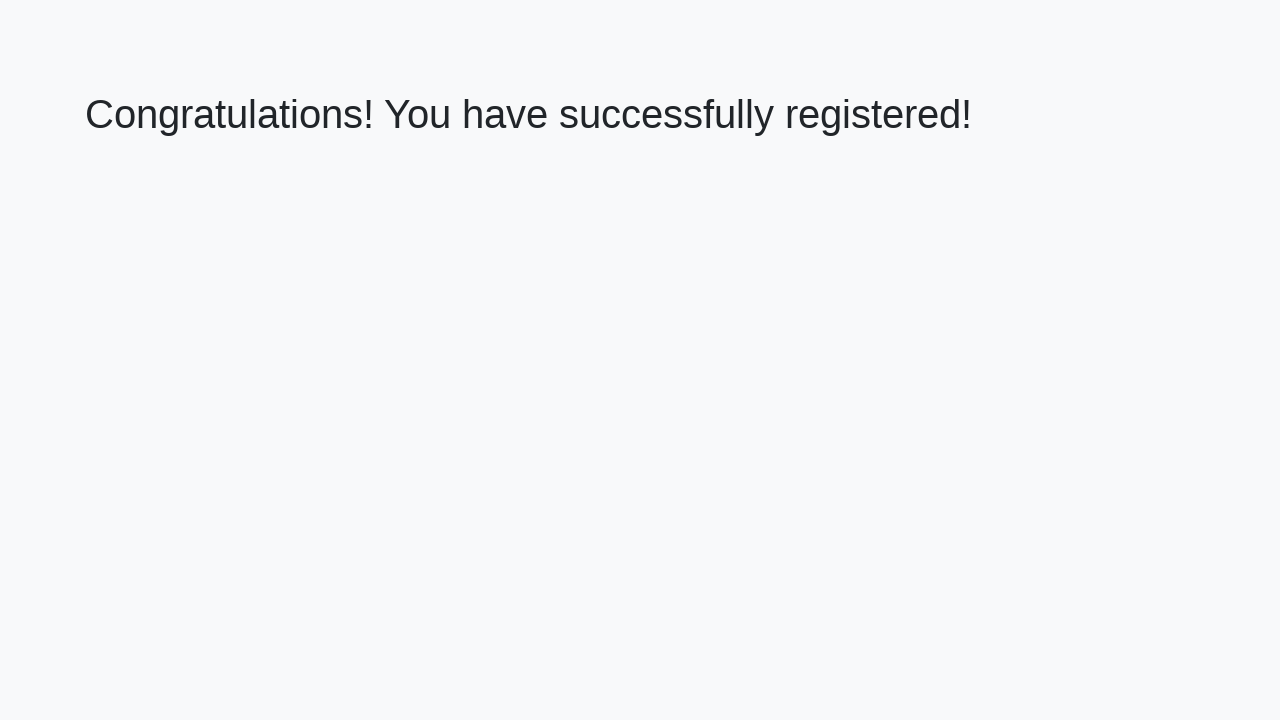

Retrieved success message text
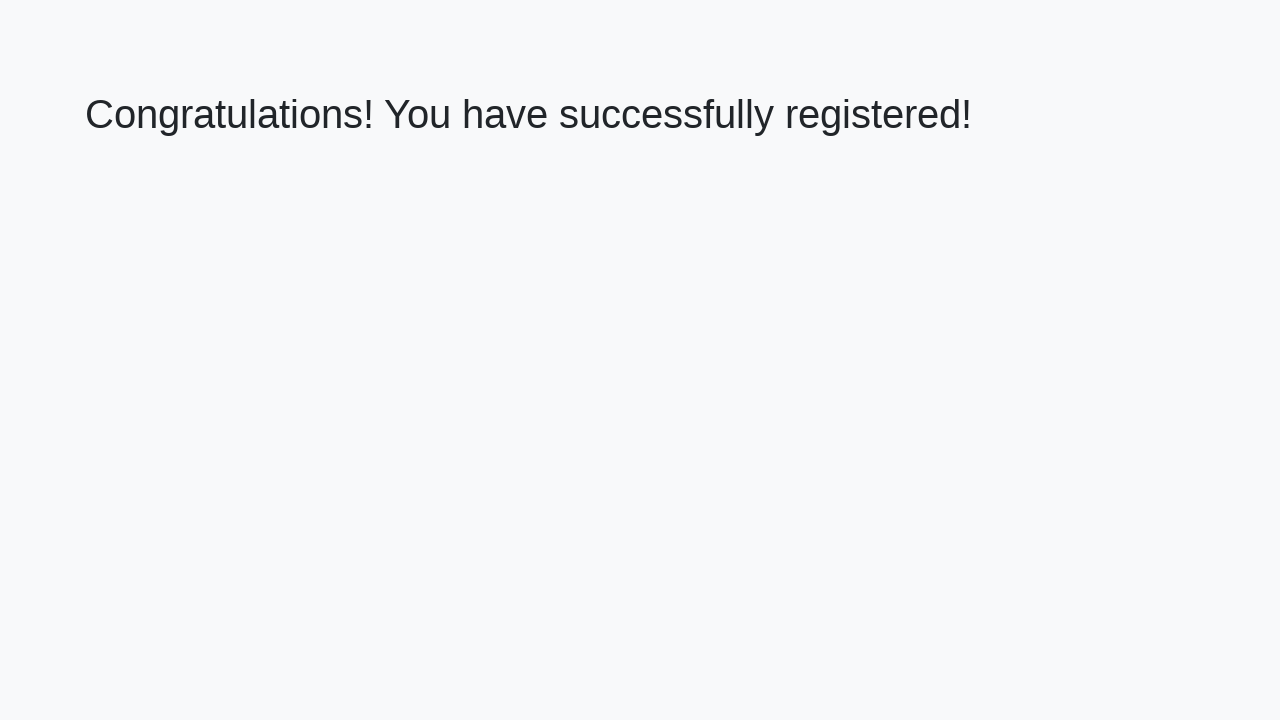

Verified success message: 'Congratulations! You have successfully registered!'
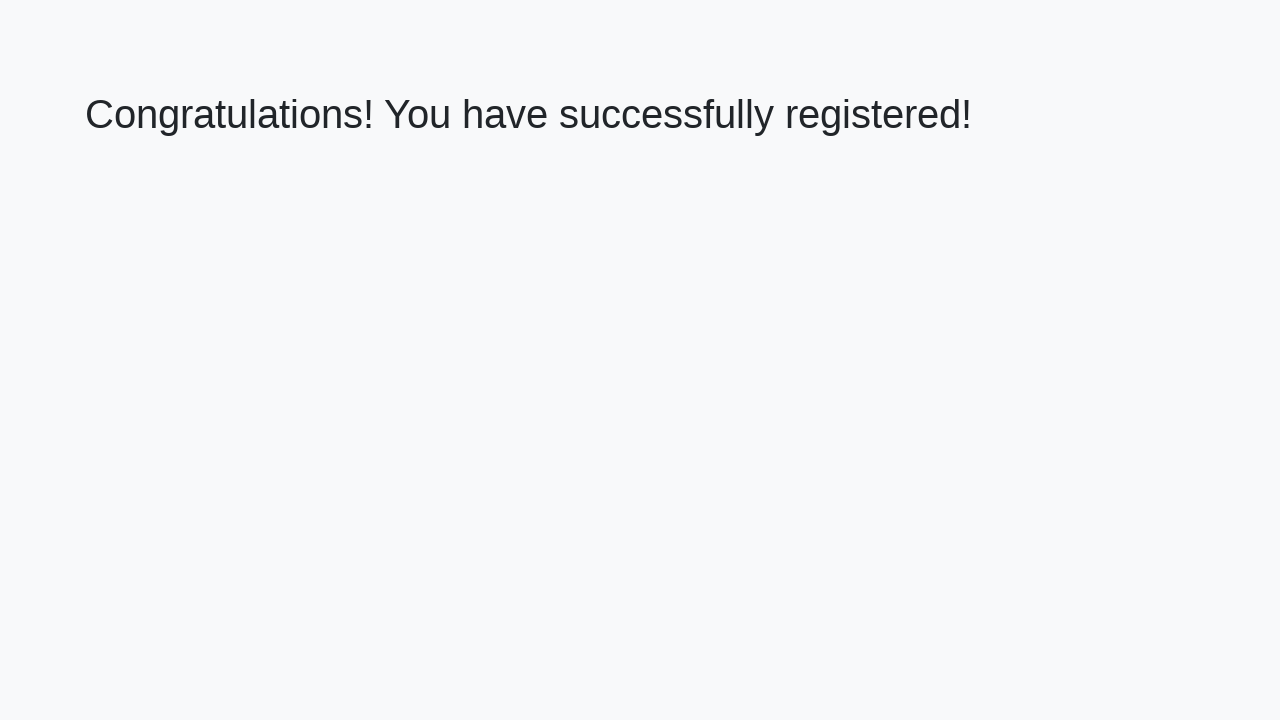

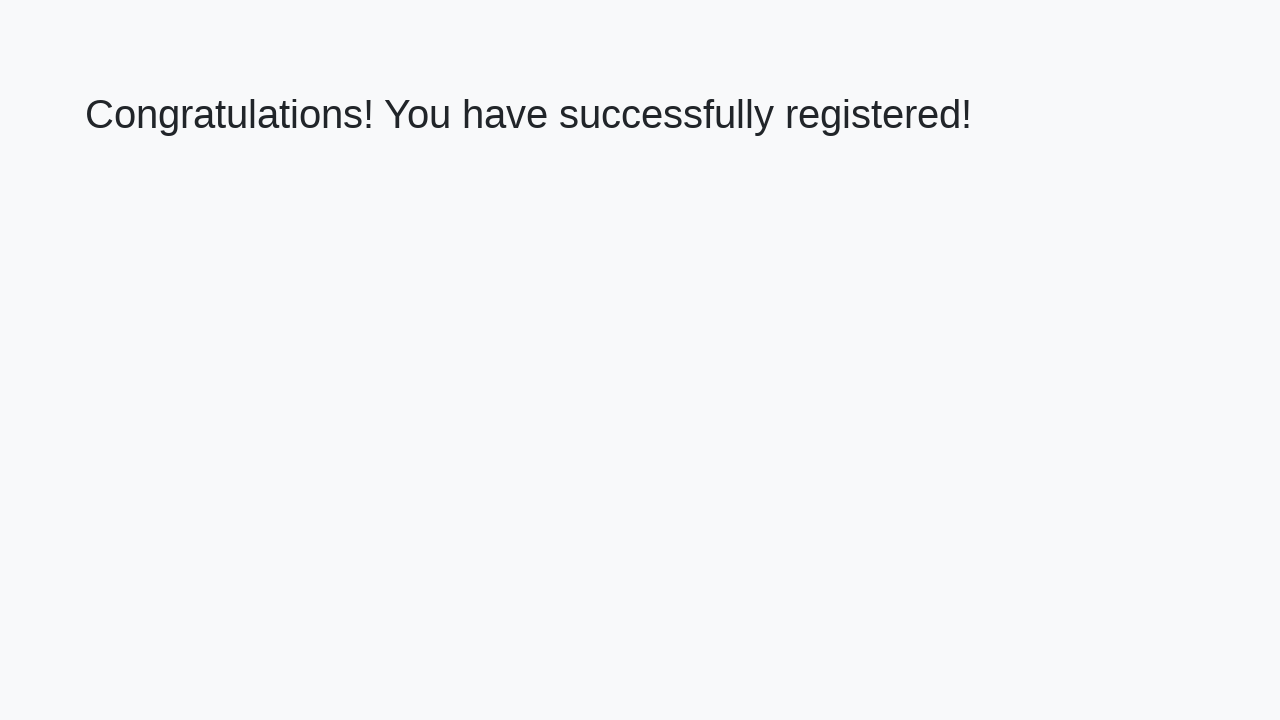